Navigates to Freshworks website, finds all footer navigation links, and clicks on the "Board of Directors" link

Starting URL: https://www.freshworks.com

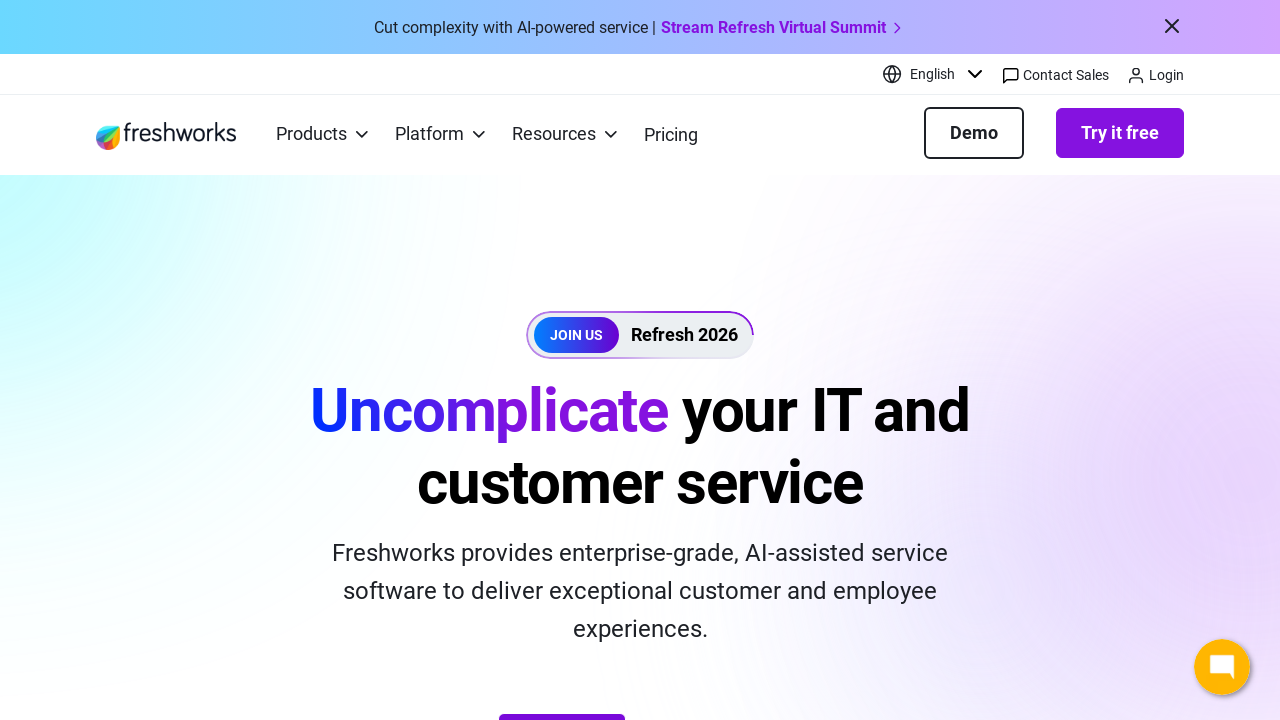

Navigated to Freshworks website
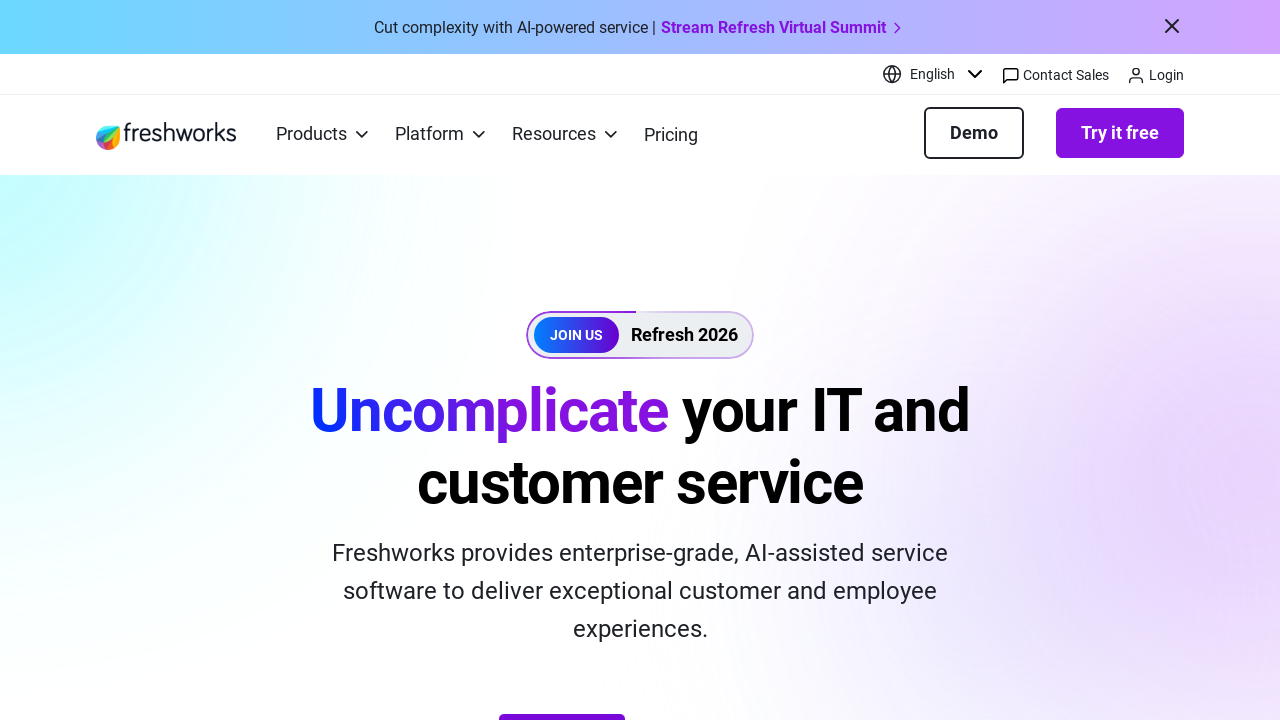

Located all footer navigation links
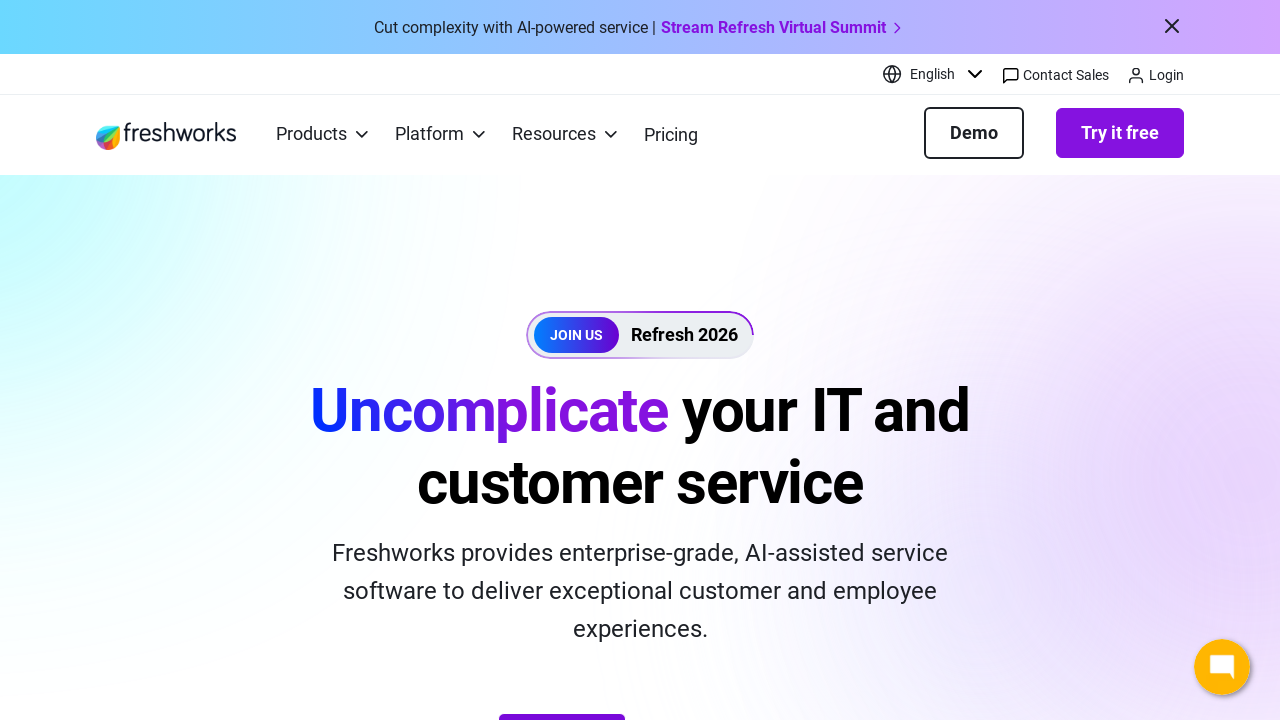

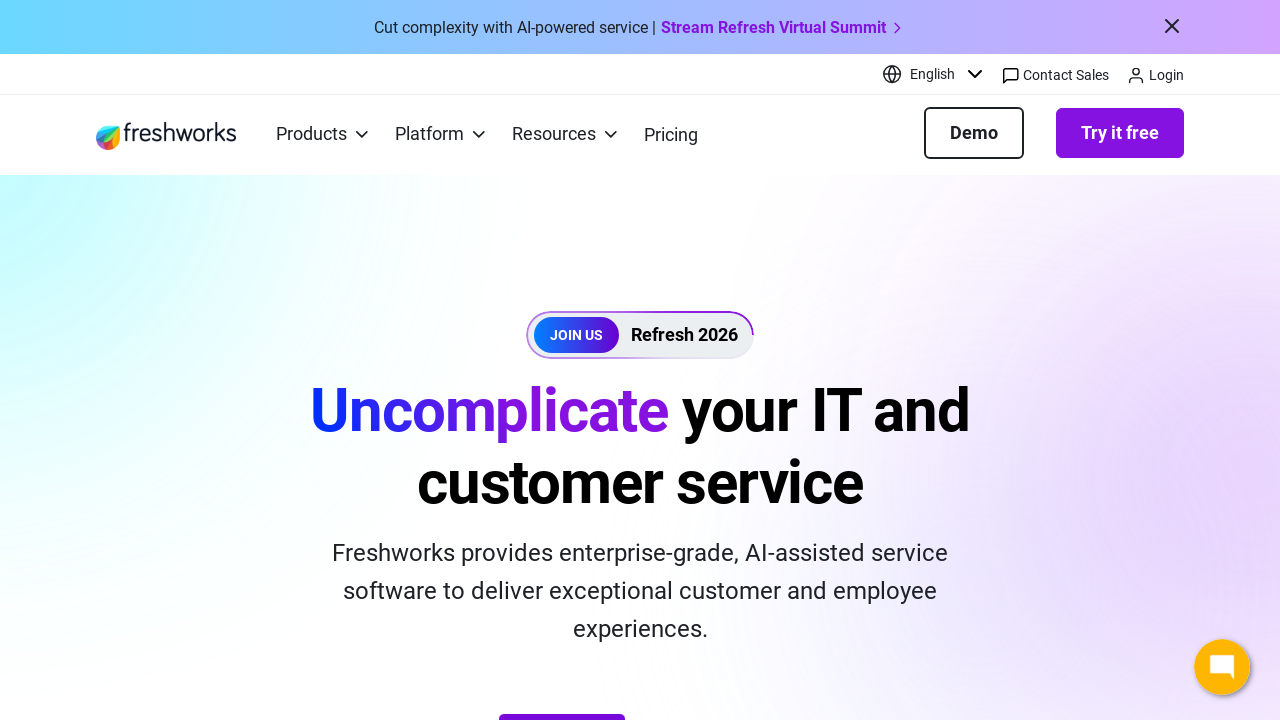